Tests keyboard actions by entering text in uppercase using SHIFT key modifier in a form field

Starting URL: https://awesomeqa.com/practice.html

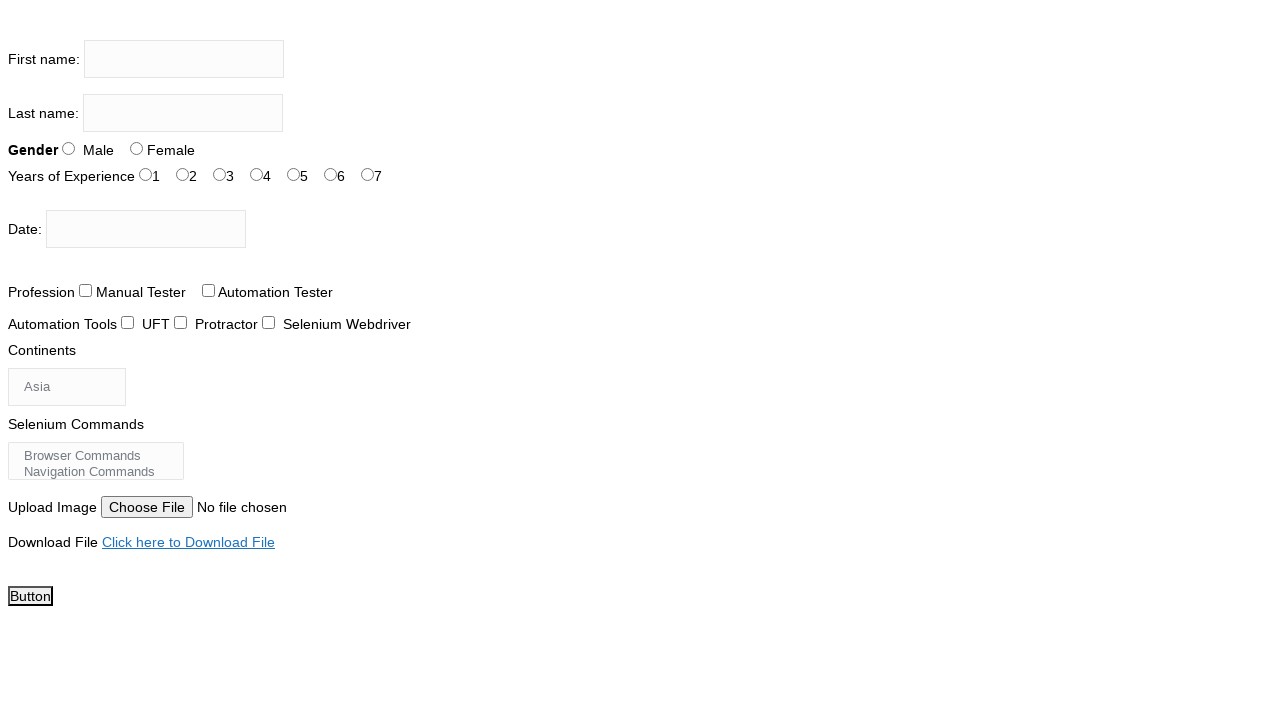

Located the firstname input field
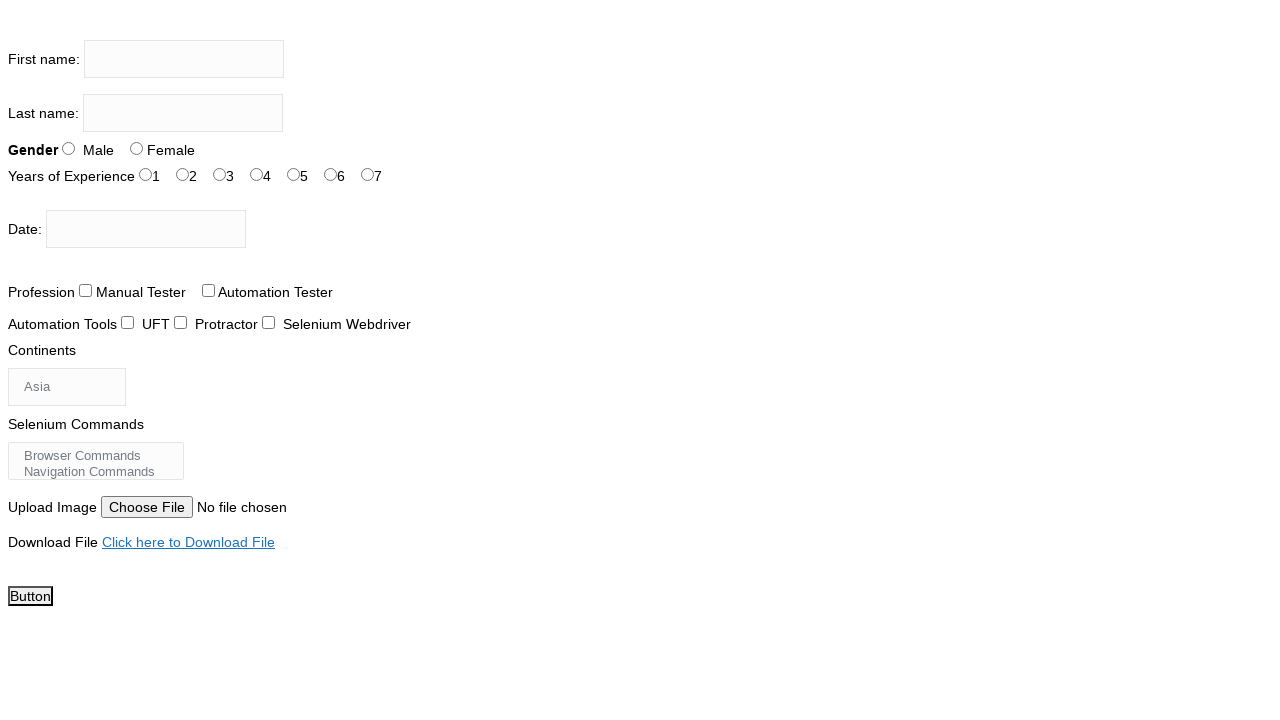

Pressed SHIFT key down to enable uppercase input
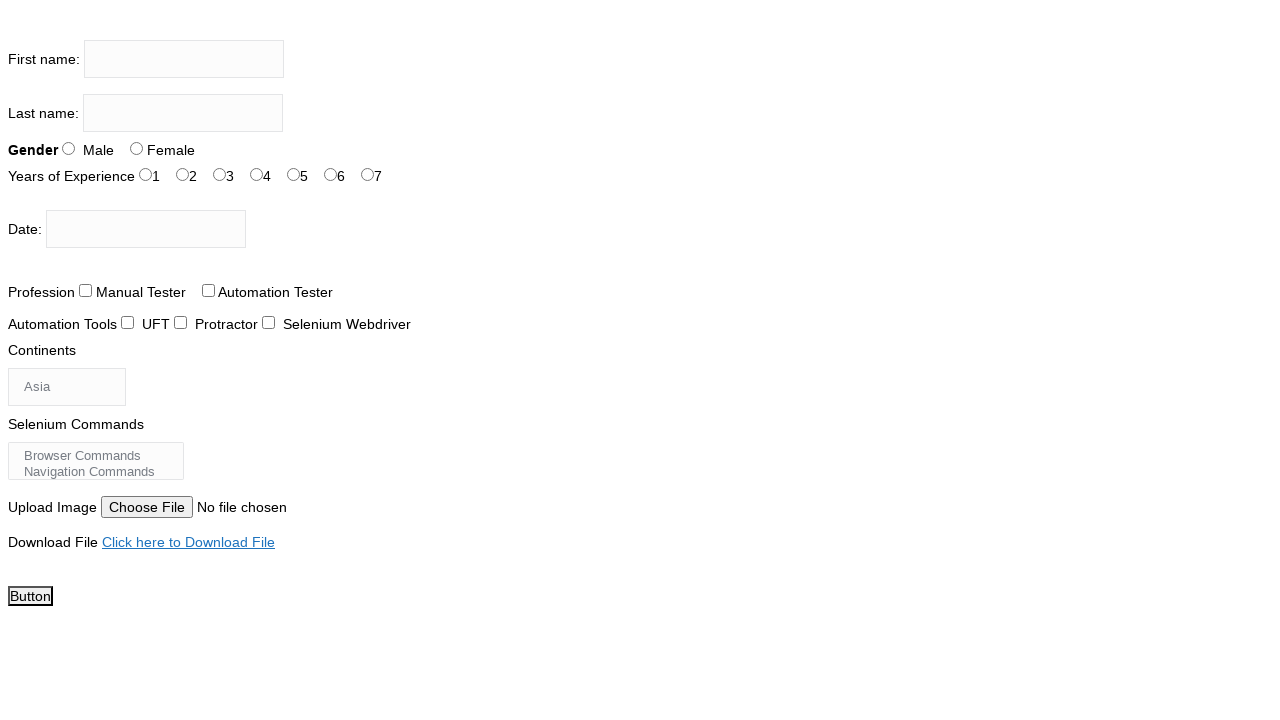

Filled firstname field with 'THE TESTING ACADEMY' while SHIFT is held on input[name='firstname']
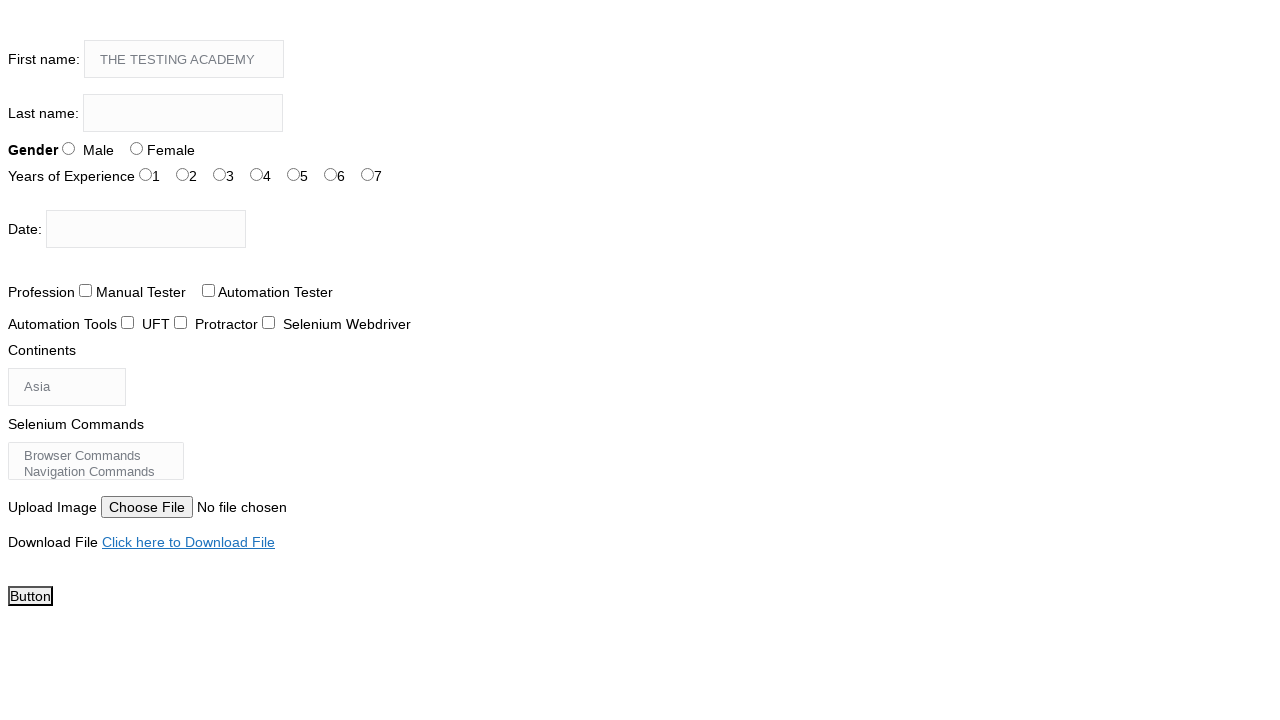

Released SHIFT key
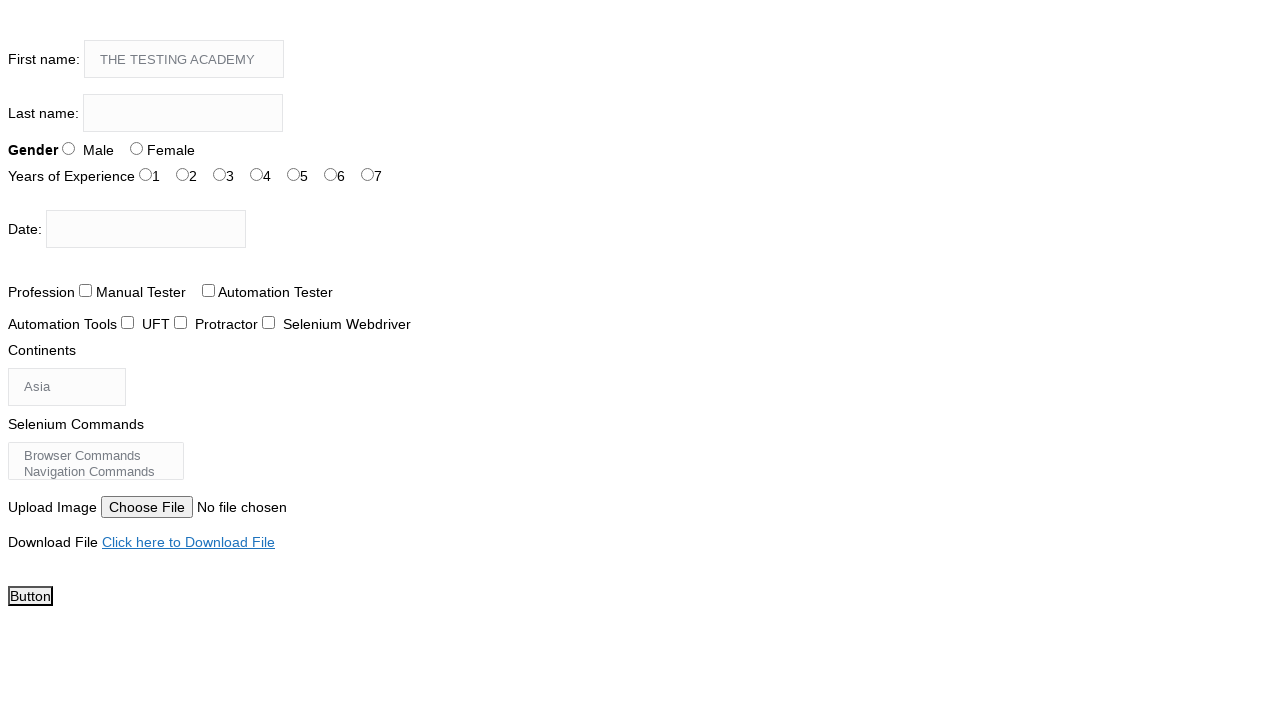

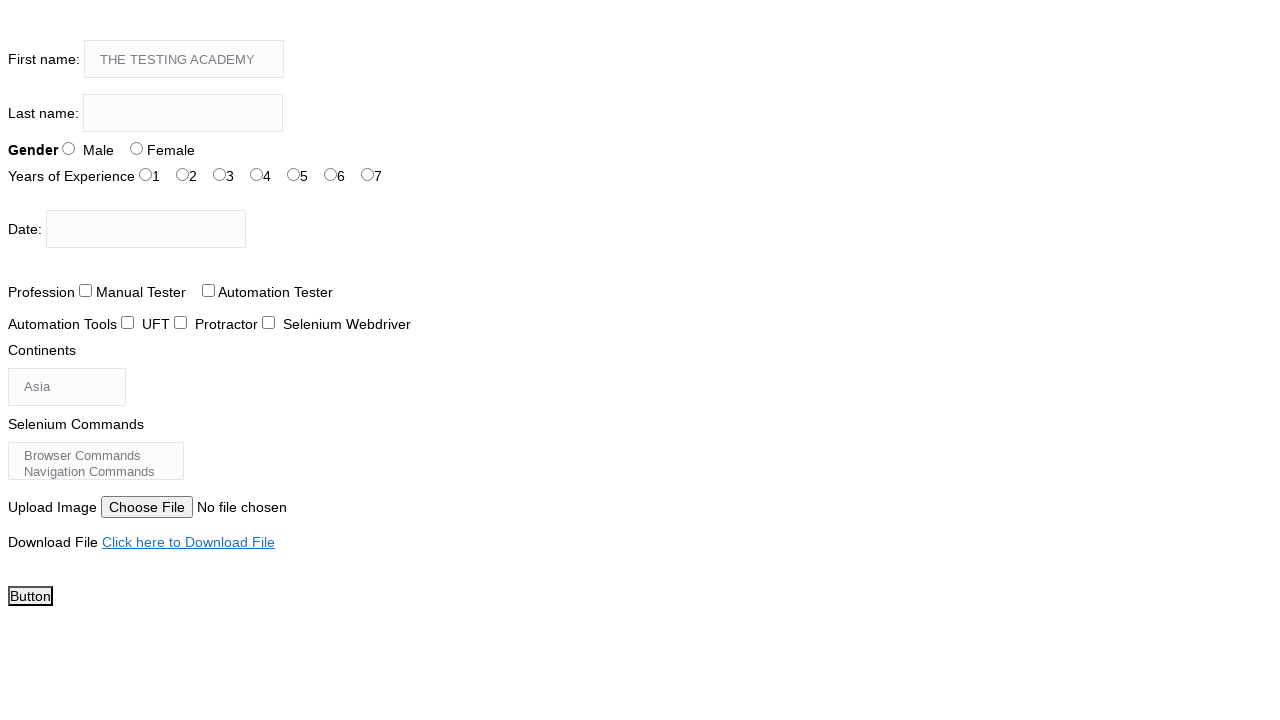